Tests the Dynamic Content page by navigating to it, capturing text content, refreshing the page, and verifying that the content has changed after refresh.

Starting URL: https://the-internet.herokuapp.com/

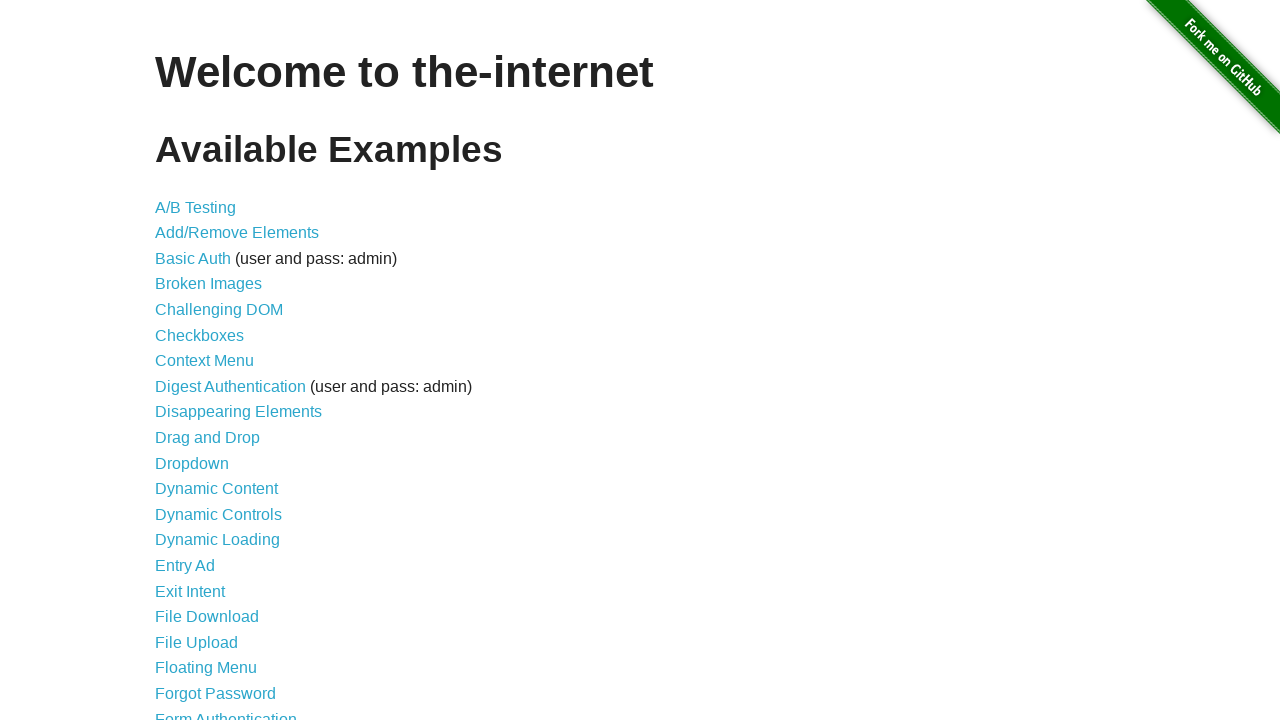

Clicked on Dynamic Content link at (216, 489) on a[href='/dynamic_content']
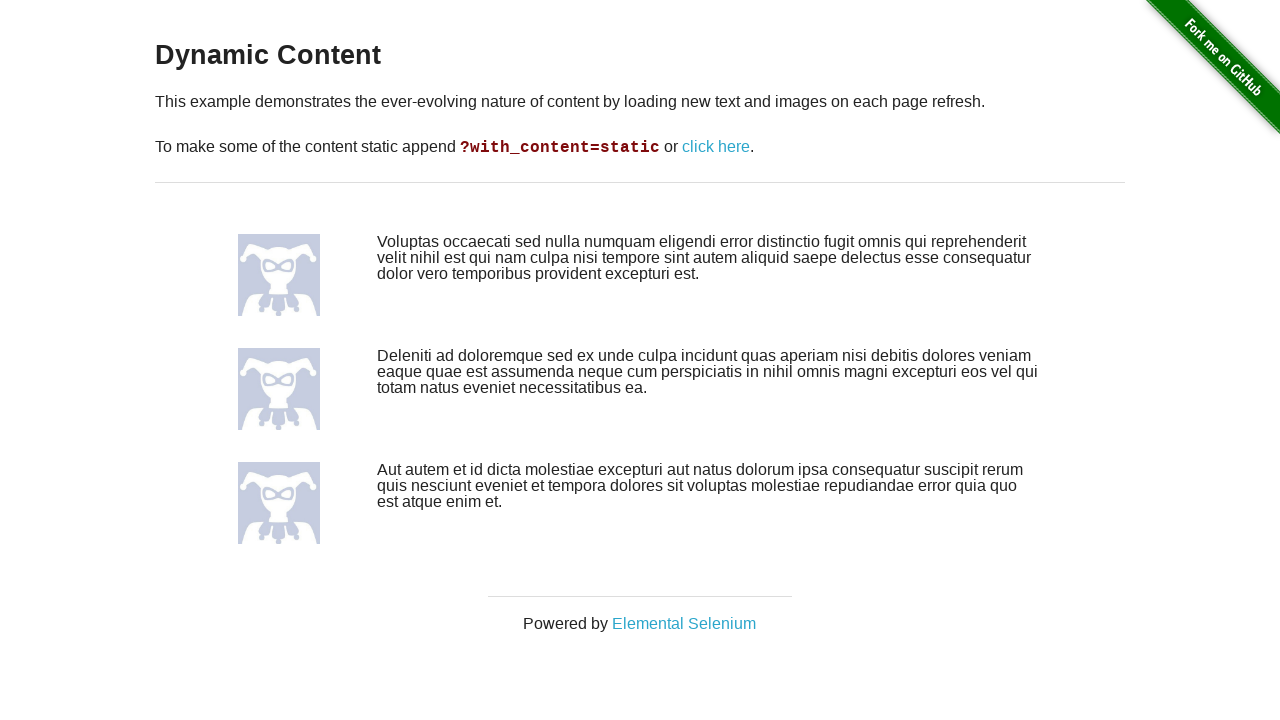

Dynamic Content page loaded and content selector found
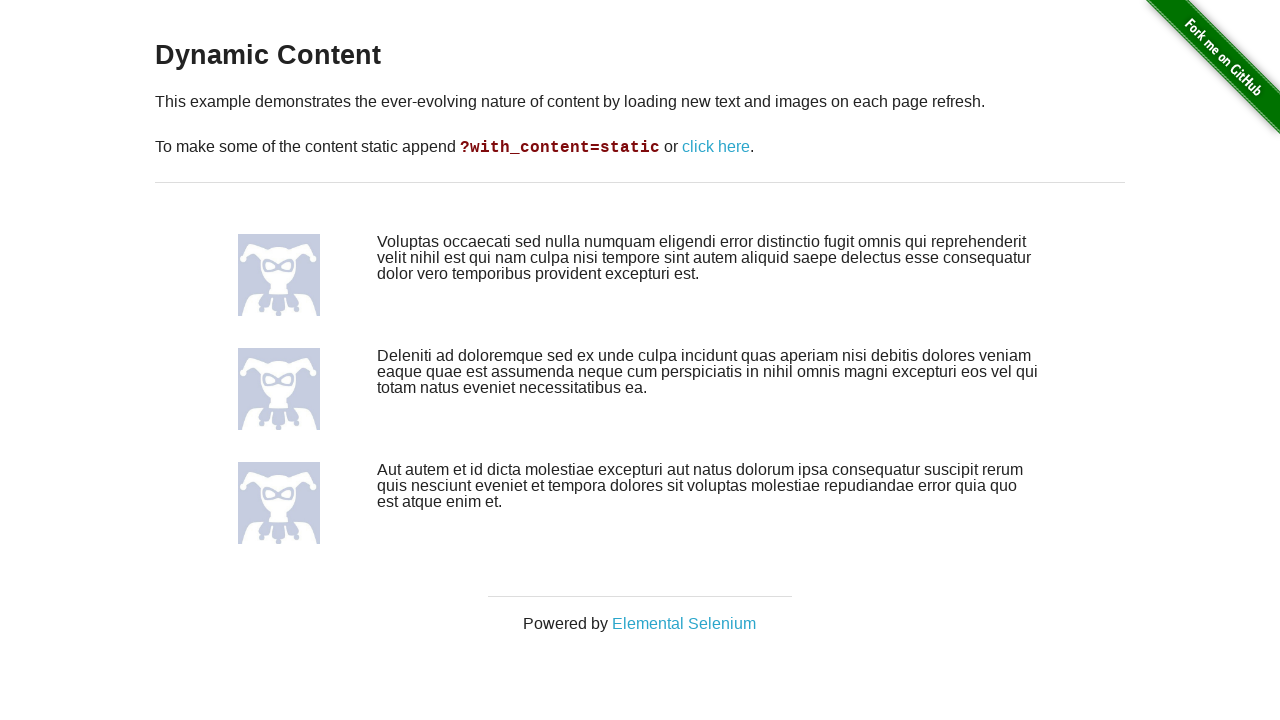

Captured text before refresh: '
            Voluptas occaecati sed nulla numquam eligendi error distinctio fugit omnis qui reprehenderit velit nihil est qui nam culpa nisi tempore sint autem aliquid saepe delectus esse consequatur dolor vero temporibus provident excepturi est.
          '
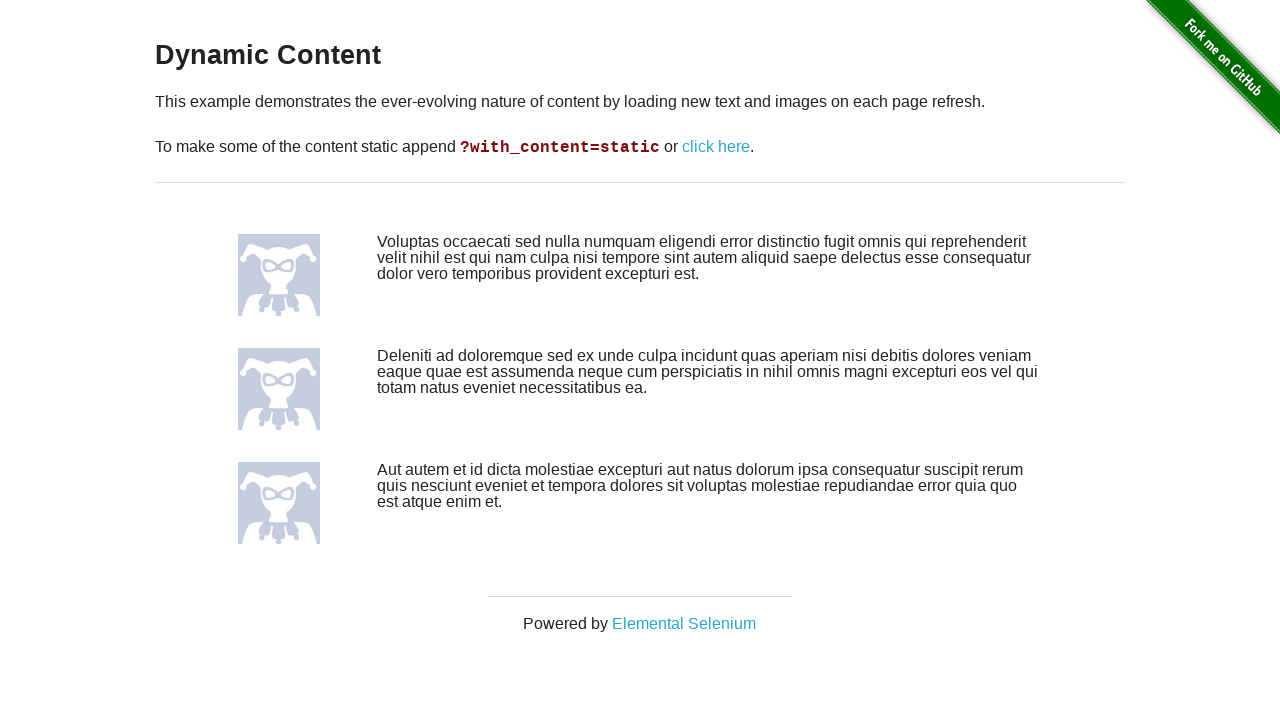

Page refreshed
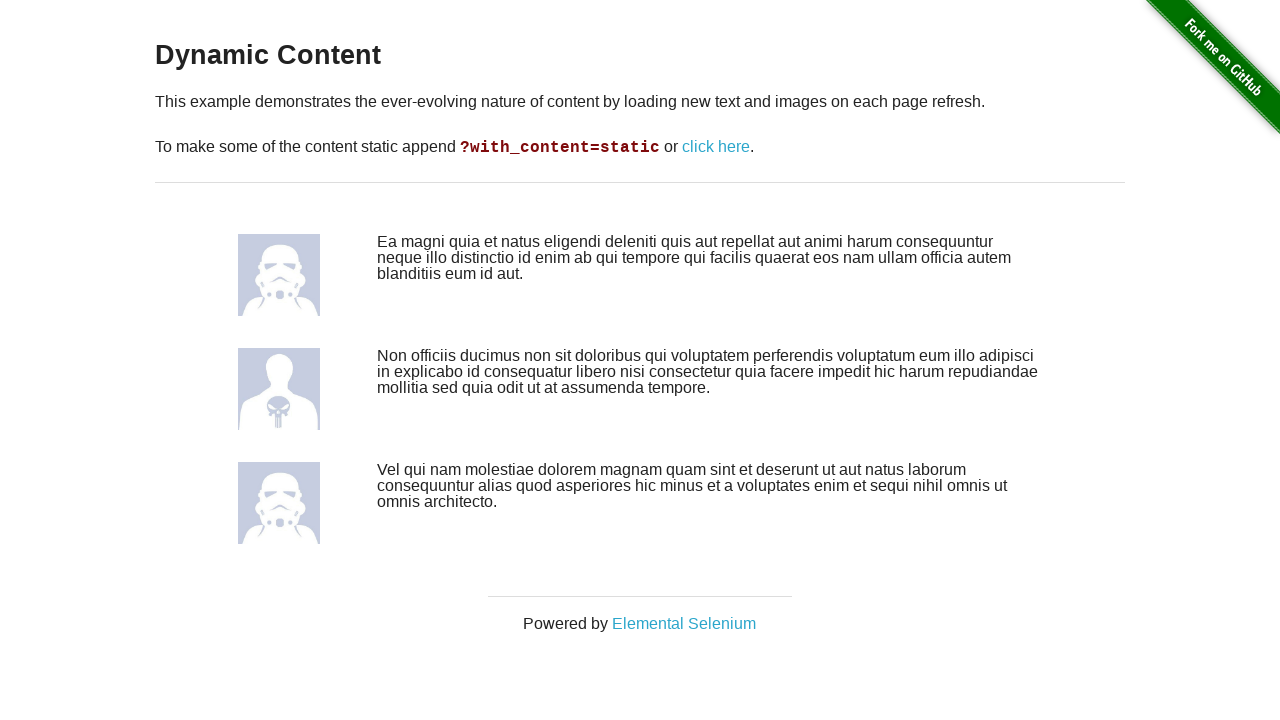

Dynamic Content page reloaded and content selector found
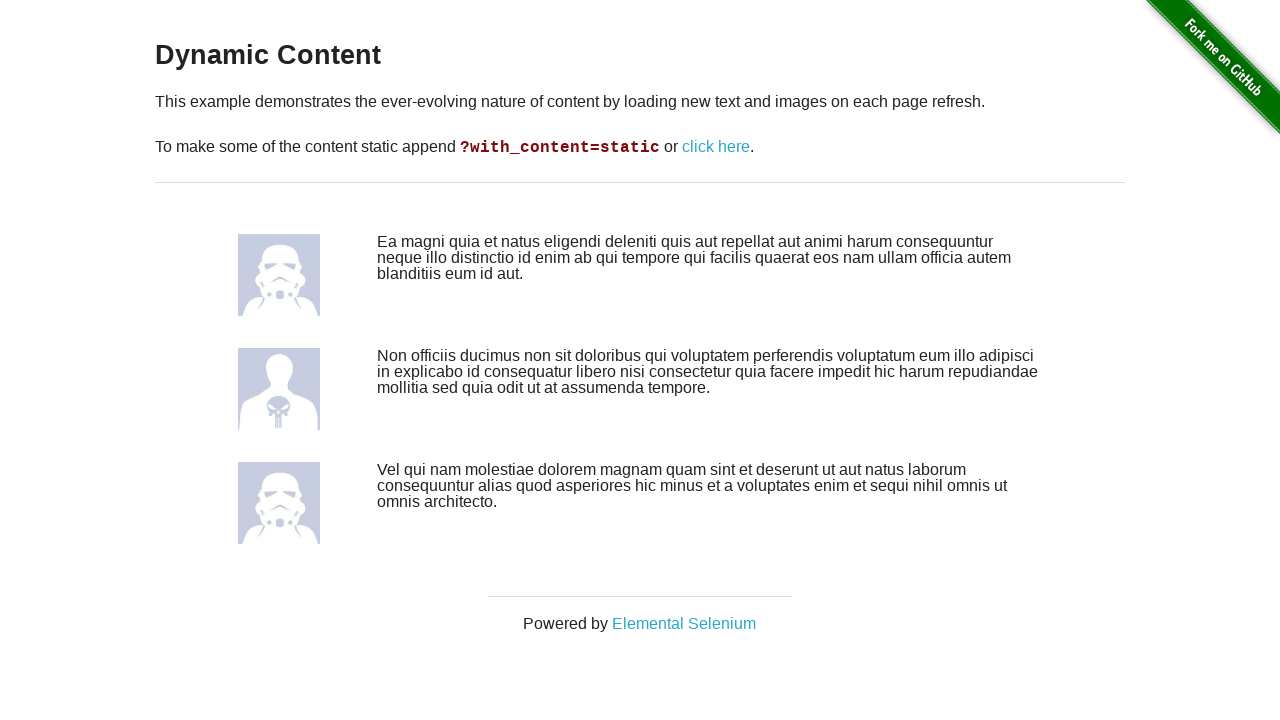

Captured text after refresh: '
            Ea magni quia et natus eligendi deleniti quis aut repellat aut animi harum consequuntur neque illo distinctio id enim ab qui tempore qui facilis quaerat eos nam ullam officia autem blanditiis eum id aut.
          '
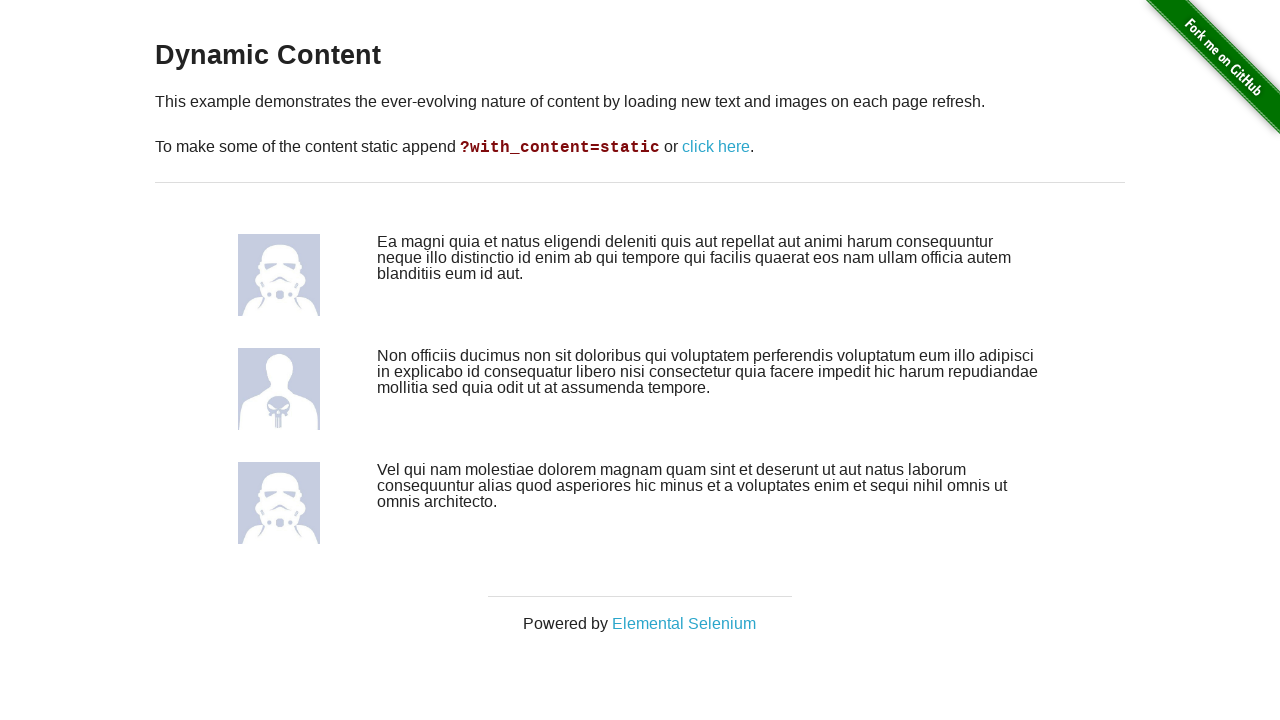

Assertion passed: content changed after refresh
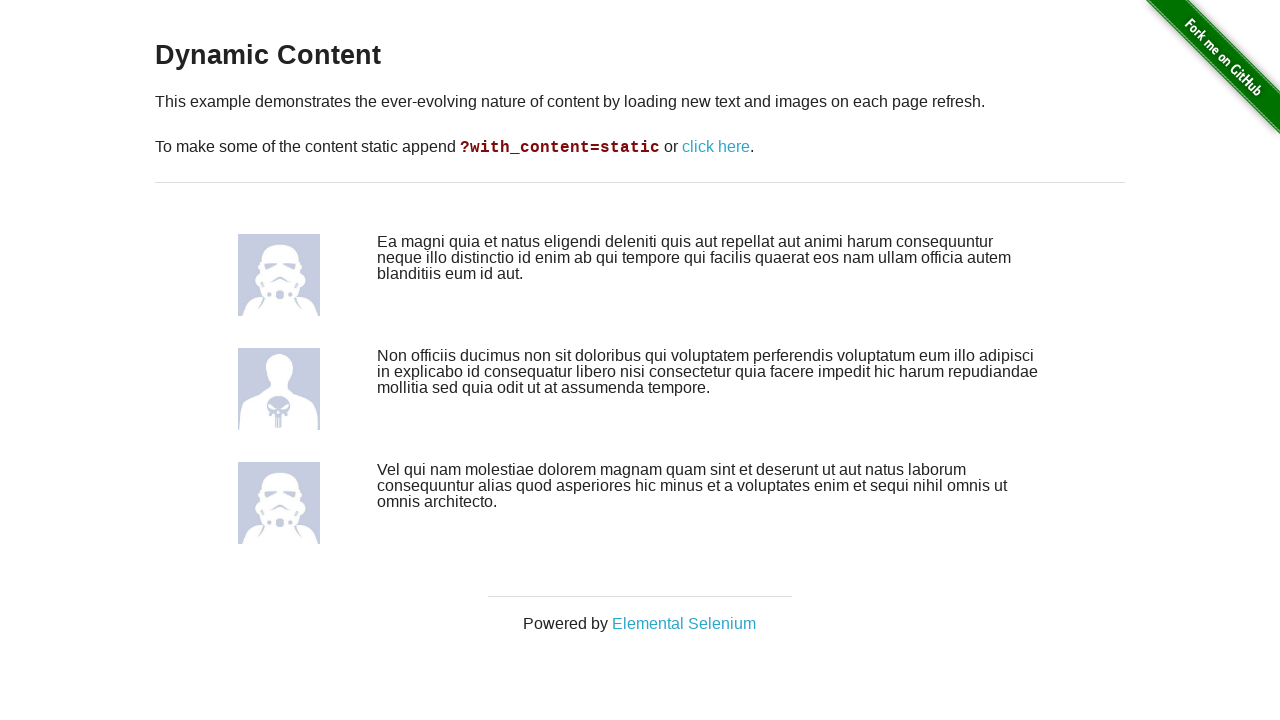

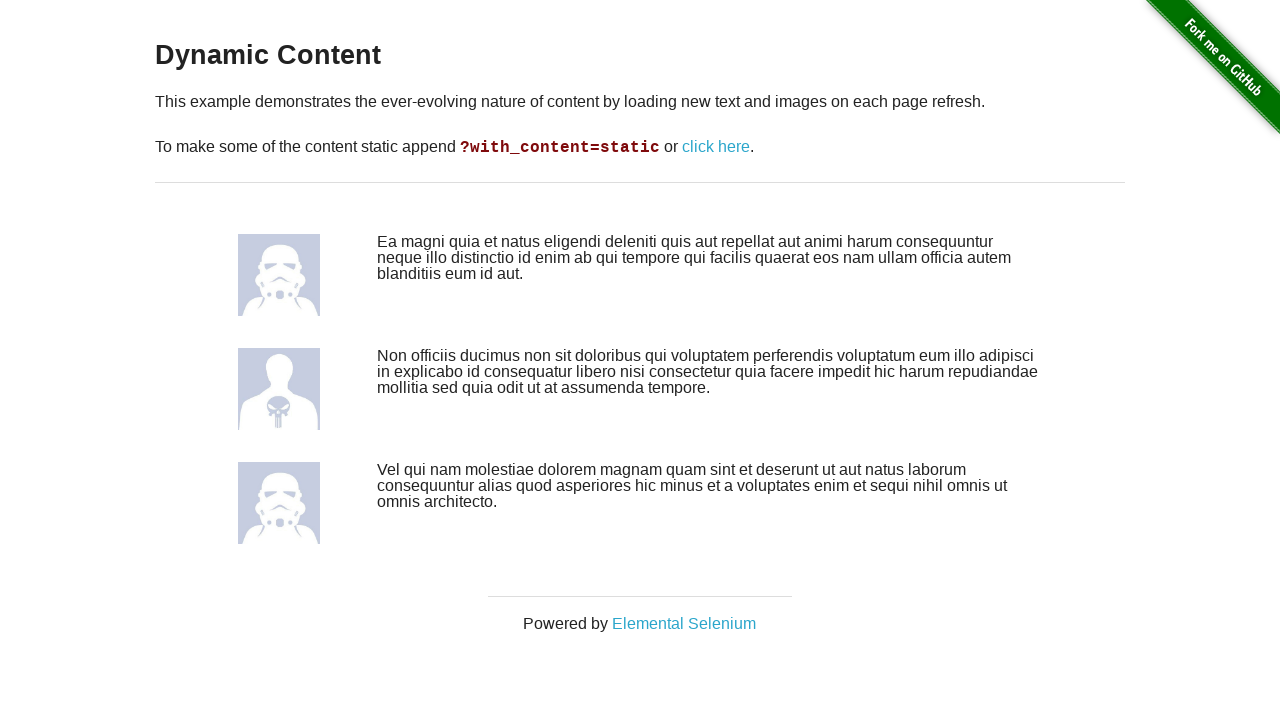